Tests the search functionality by entering a search term in the search box

Starting URL: https://rahulshettyacademy.com/seleniumPractise/#/

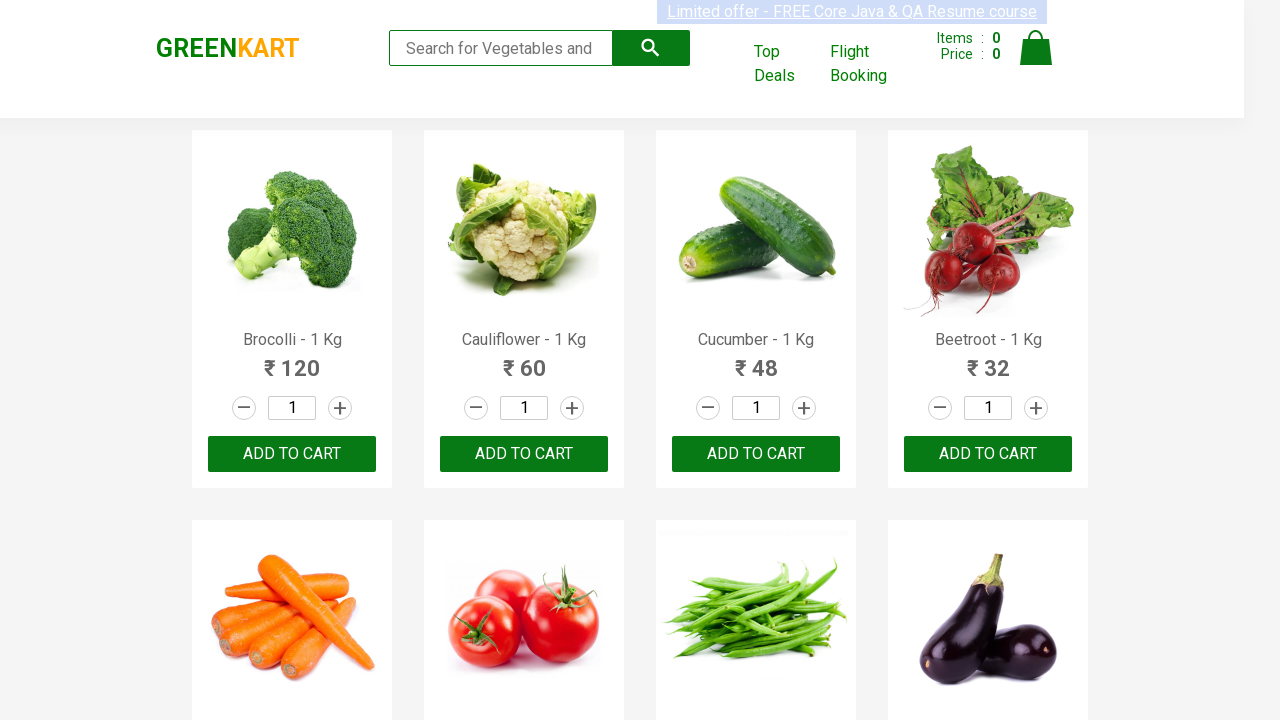

Entered 'cucumber' in the search box on .search-keyword
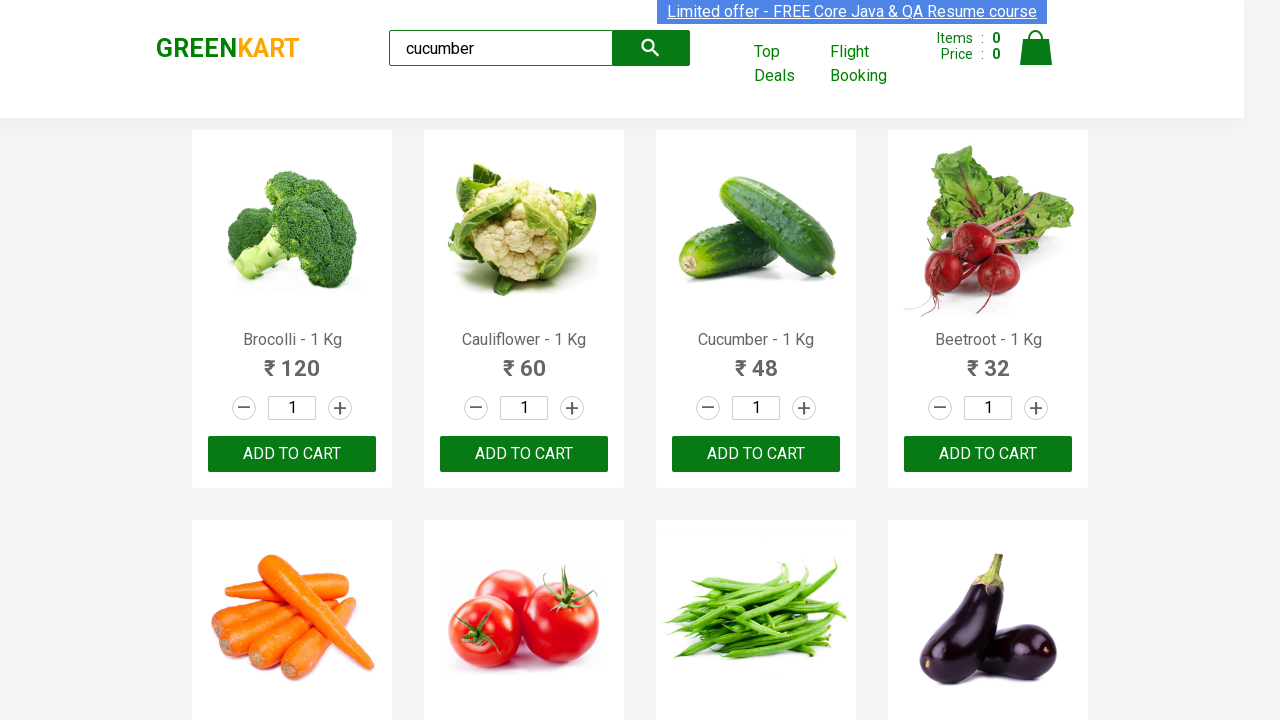

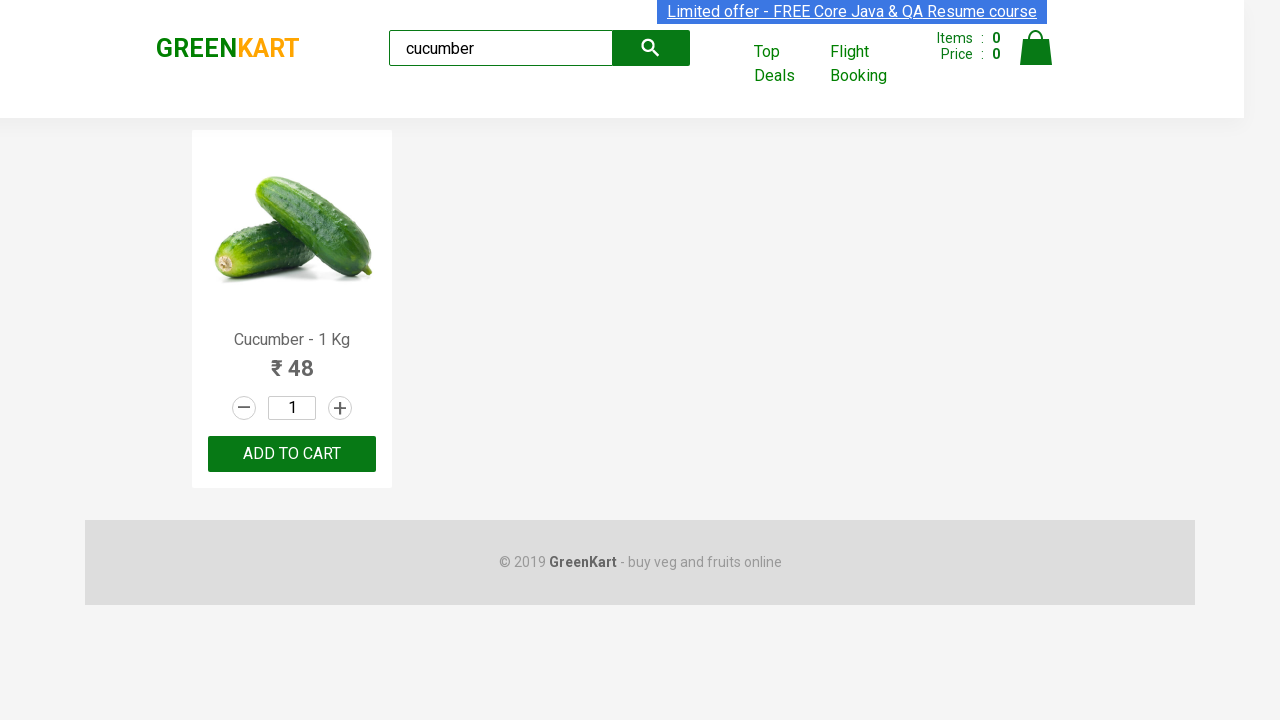